Navigates to Browse Languages and verifies the table header contains expected column names.

Starting URL: http://www.99-bottles-of-beer.net/

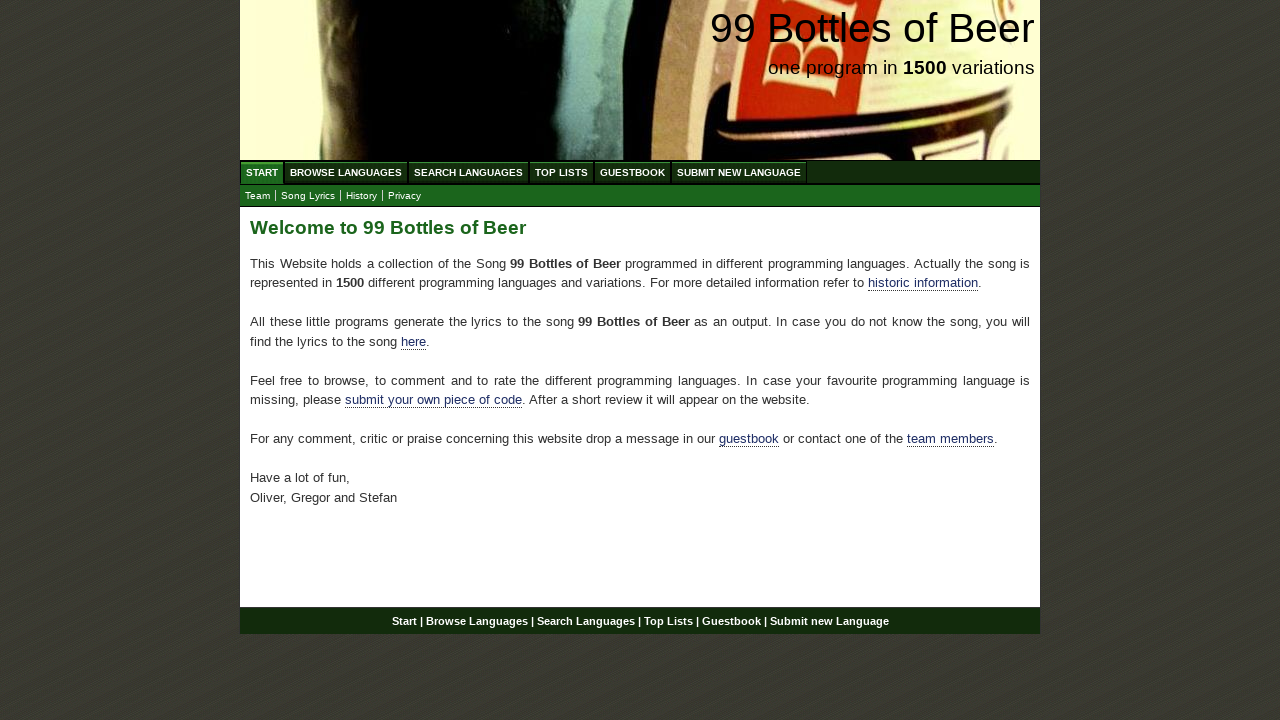

Clicked on Browse Languages menu link at (346, 172) on a[href='/abc.html']
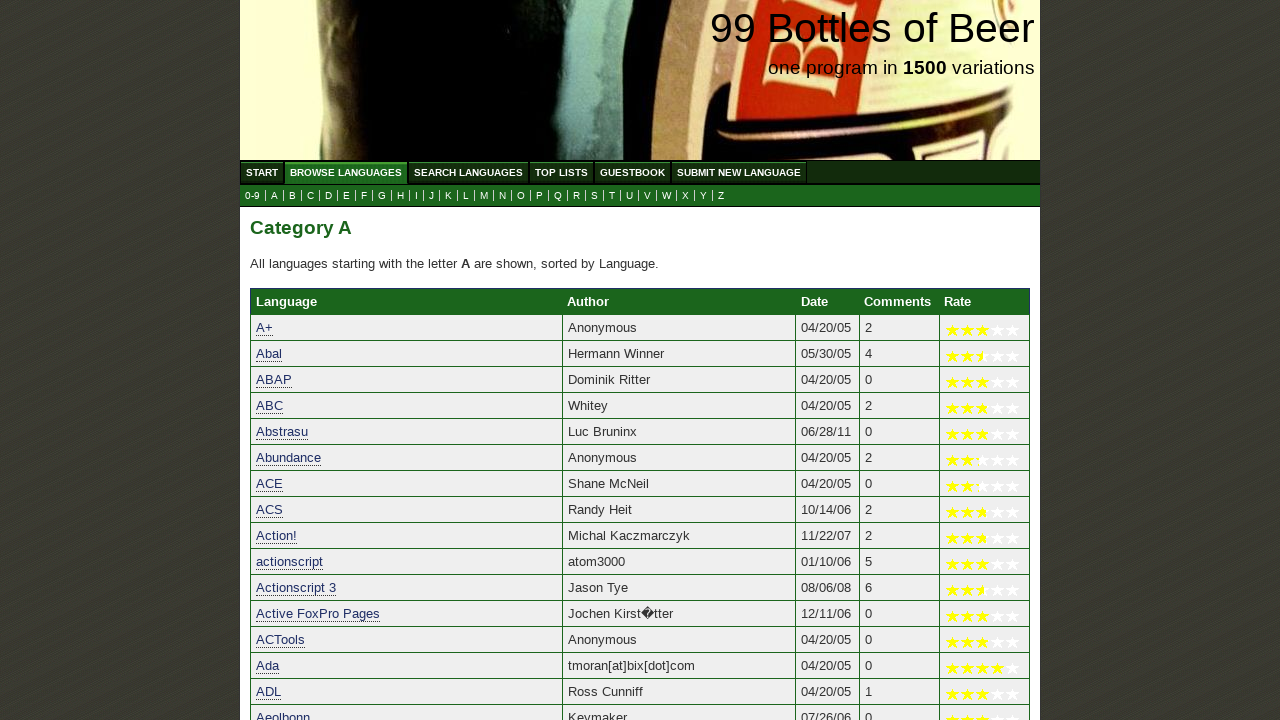

Table header row loaded and visible
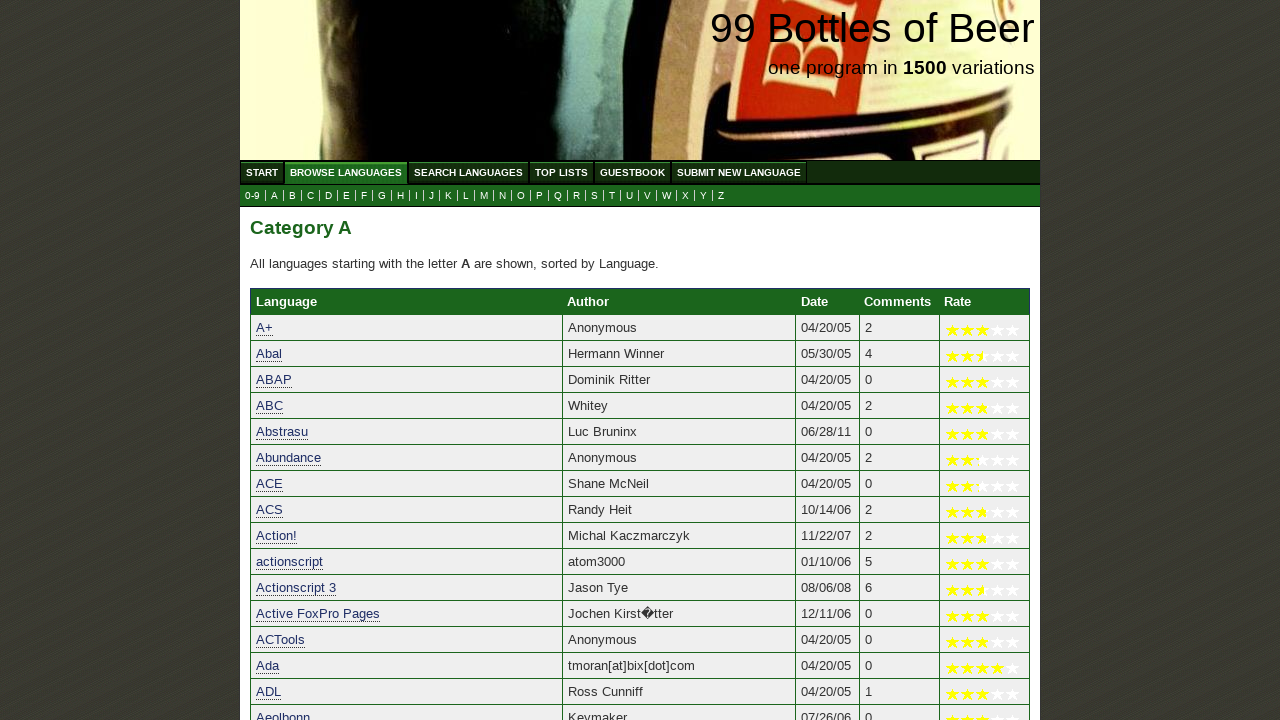

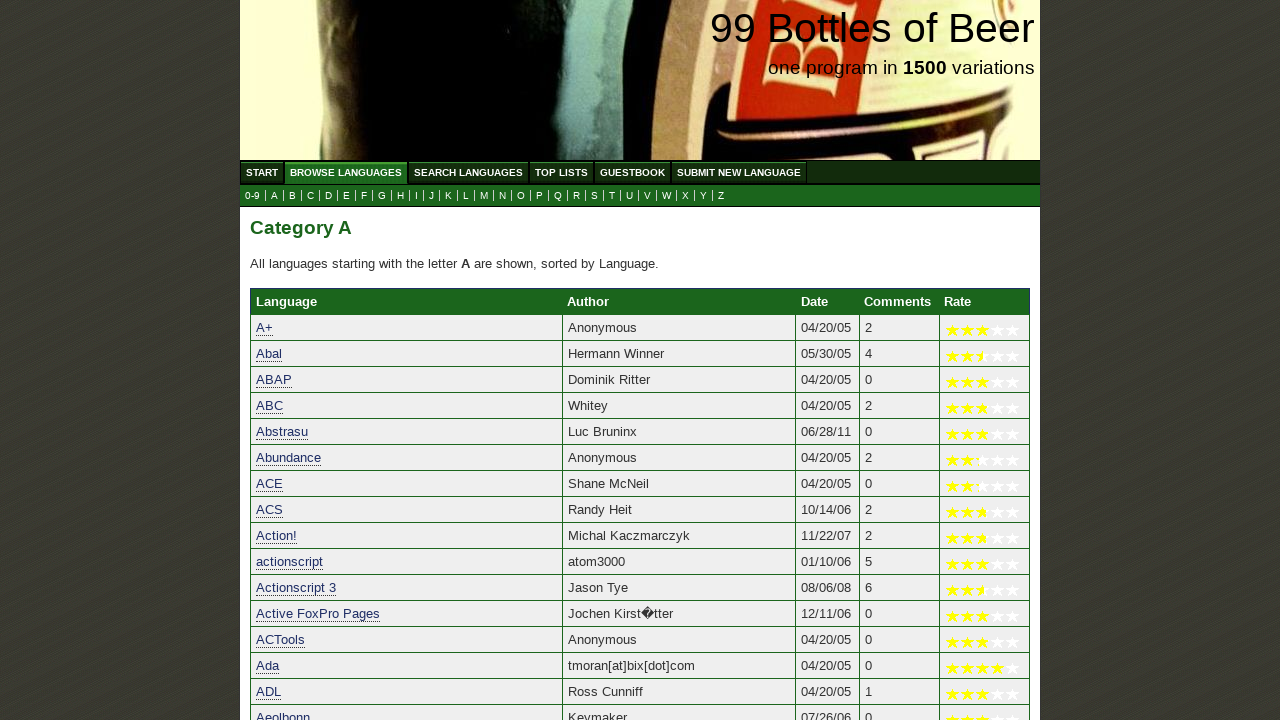